Navigates to example.com, queries for a link element, and clicks it to follow the link

Starting URL: https://example.com

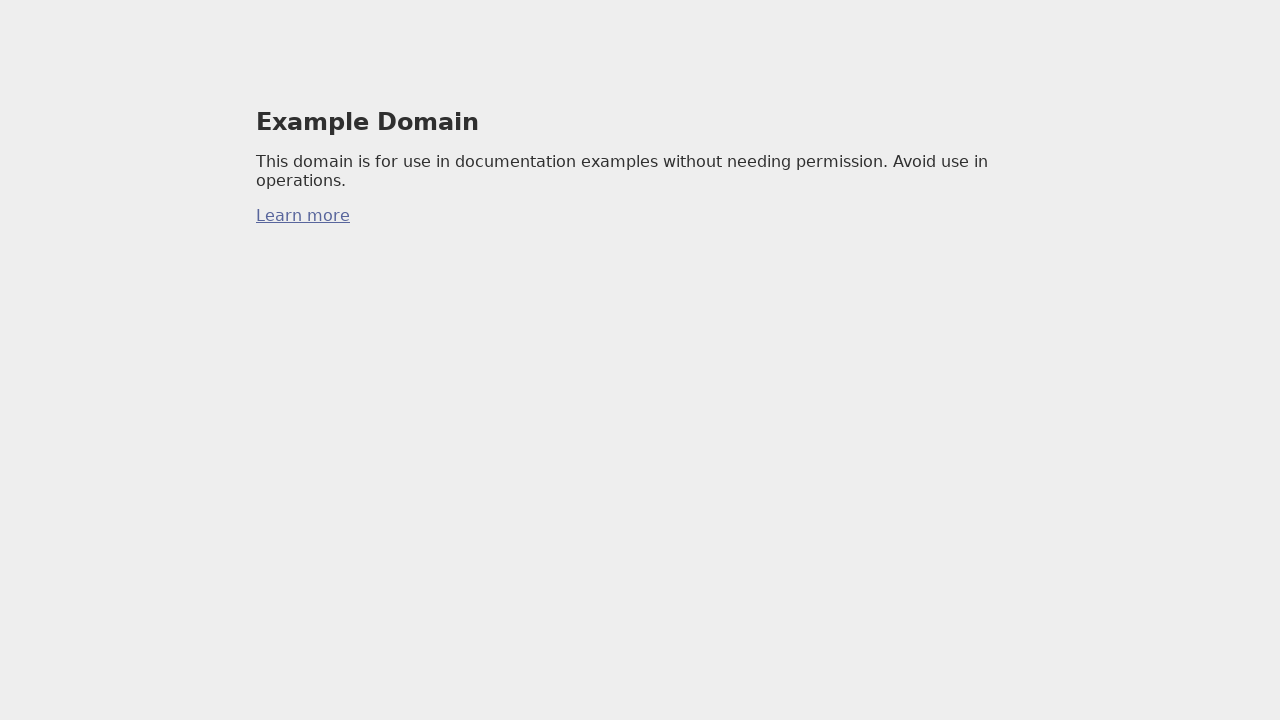

Queried for first anchor element on the page
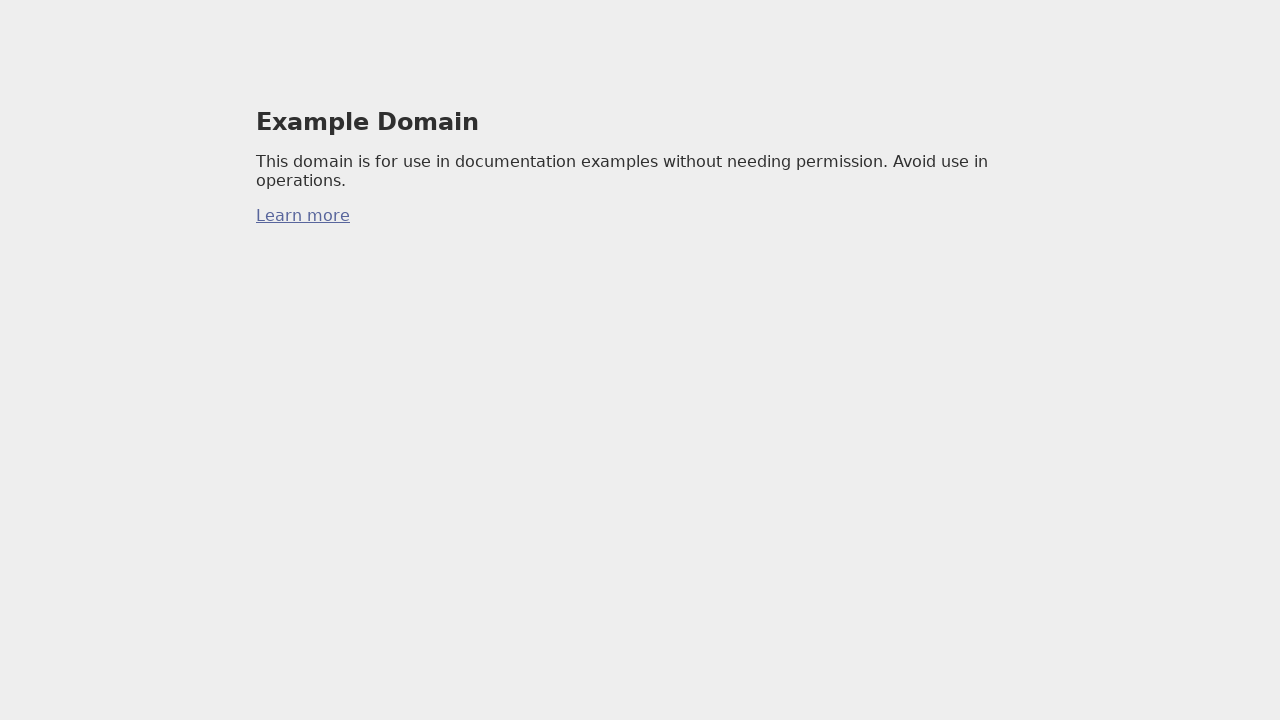

Clicked the anchor element to follow the link
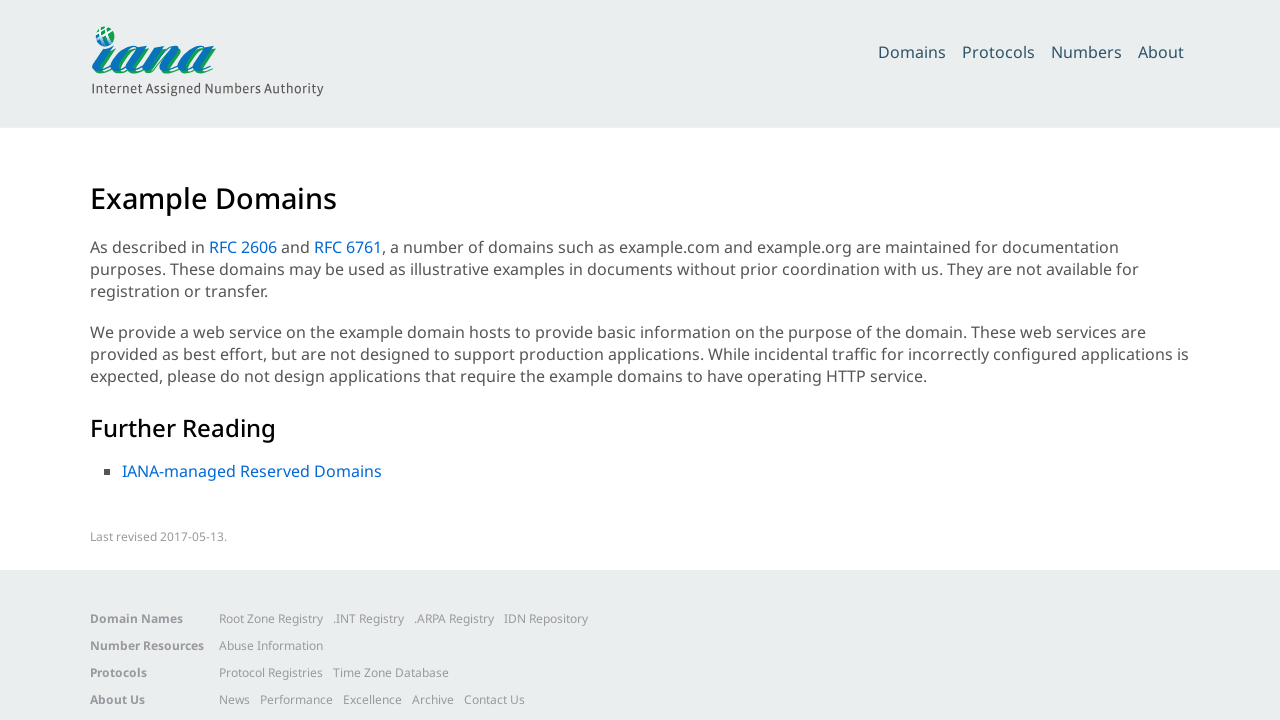

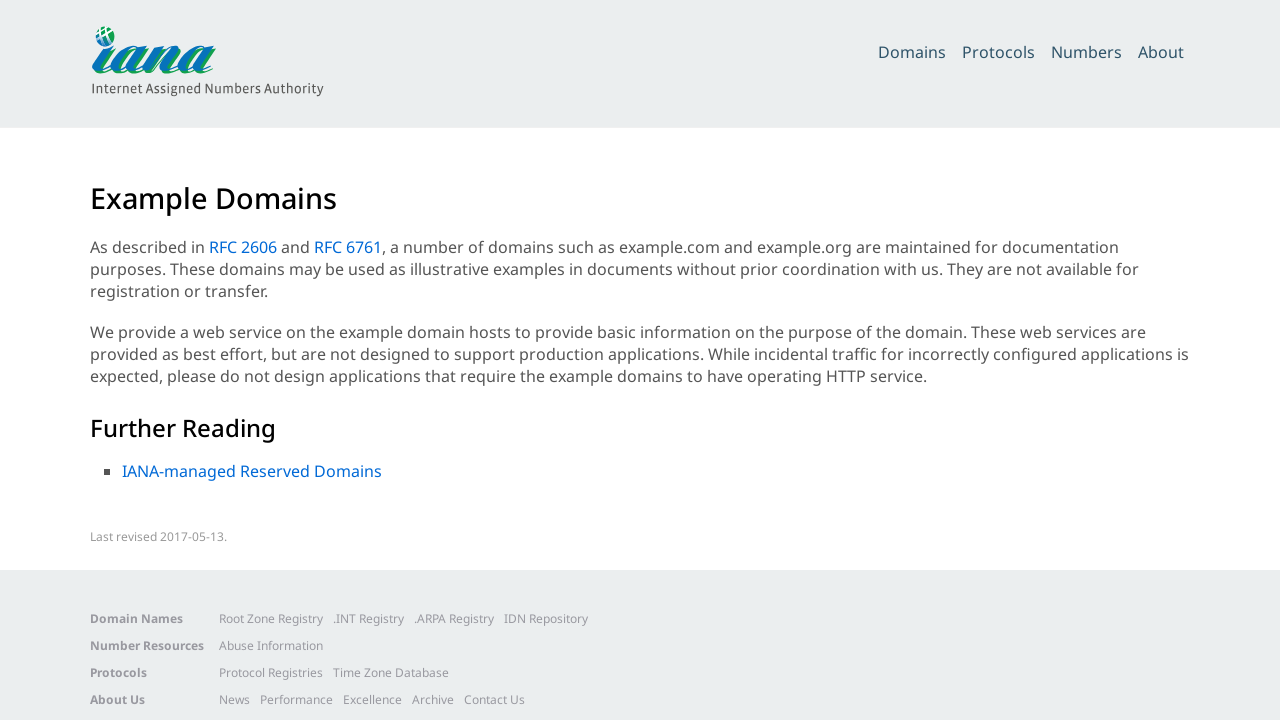